Tests the contact form functionality on DemoBlaze website by clicking the Contact link, filling in email, name, and message fields, submitting the form, and handling the confirmation alert.

Starting URL: https://www.demoblaze.com/

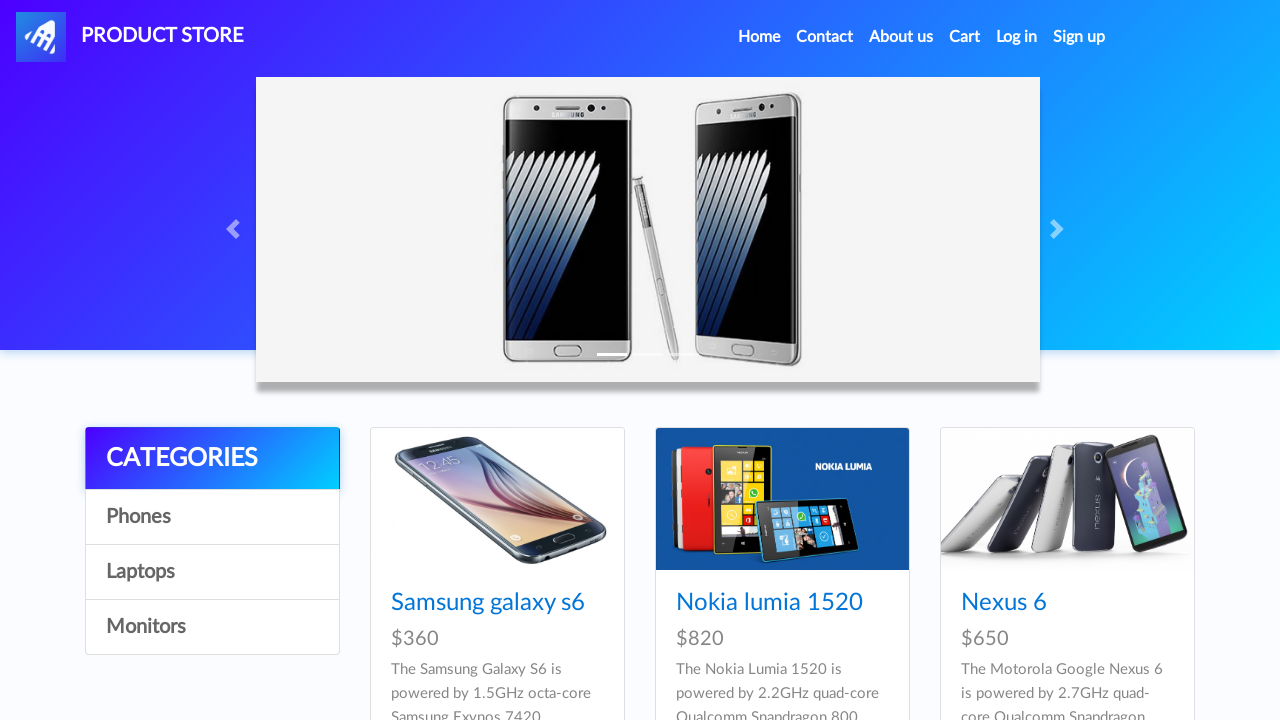

Clicked Contact link in navigation at (825, 37) on xpath=//a[contains(text(),'Contact')]
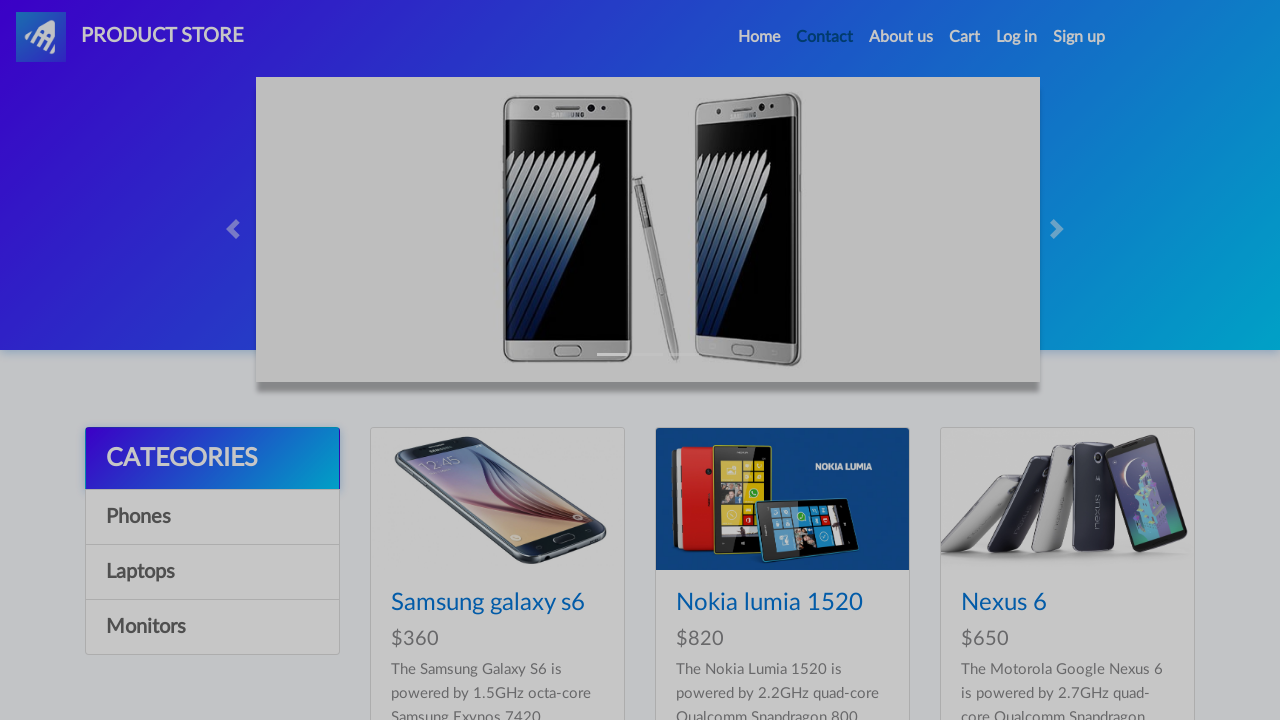

Contact modal appeared with email field visible
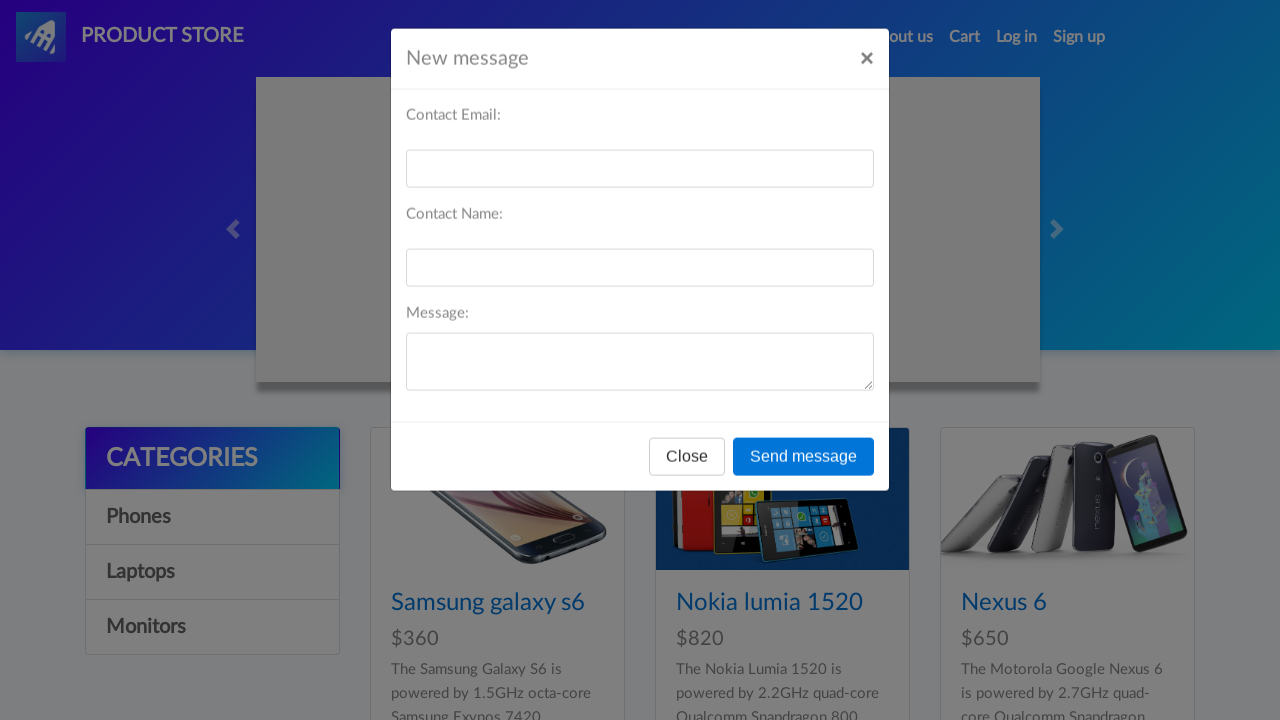

Filled email field with 'testuser847@gmail.com' on #recipient-email
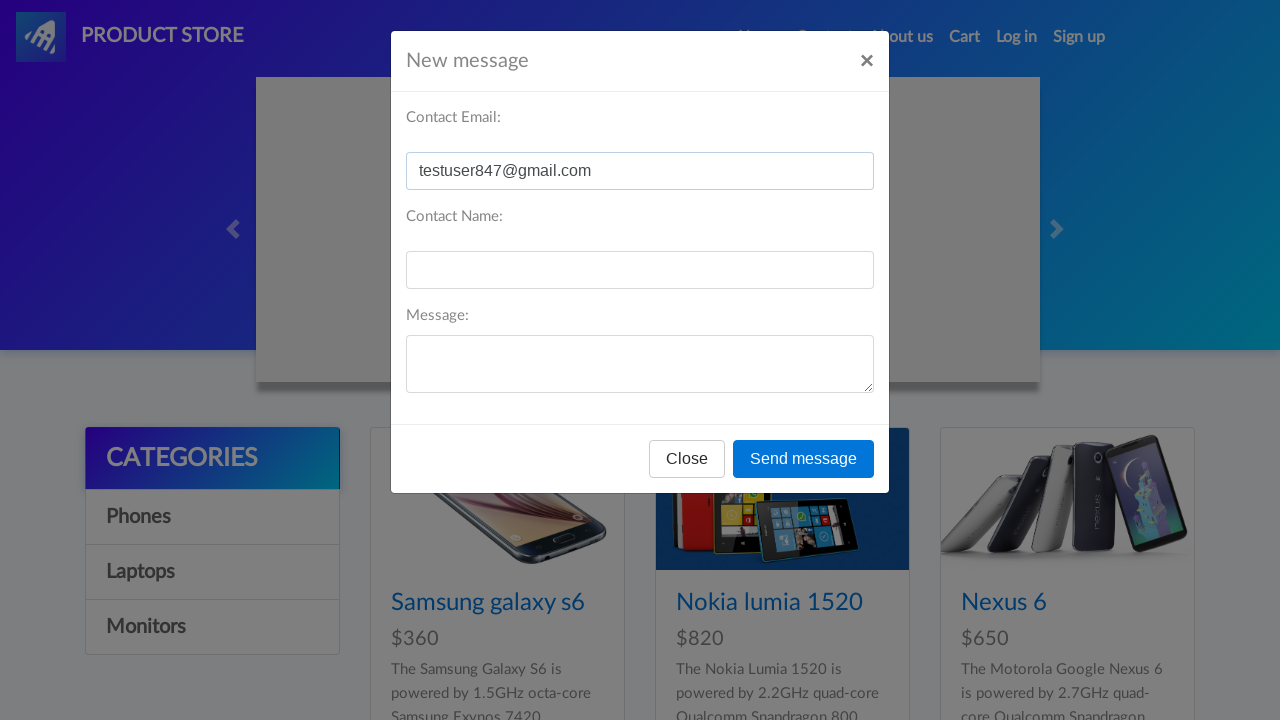

Filled name field with 'John Smith' on #recipient-name
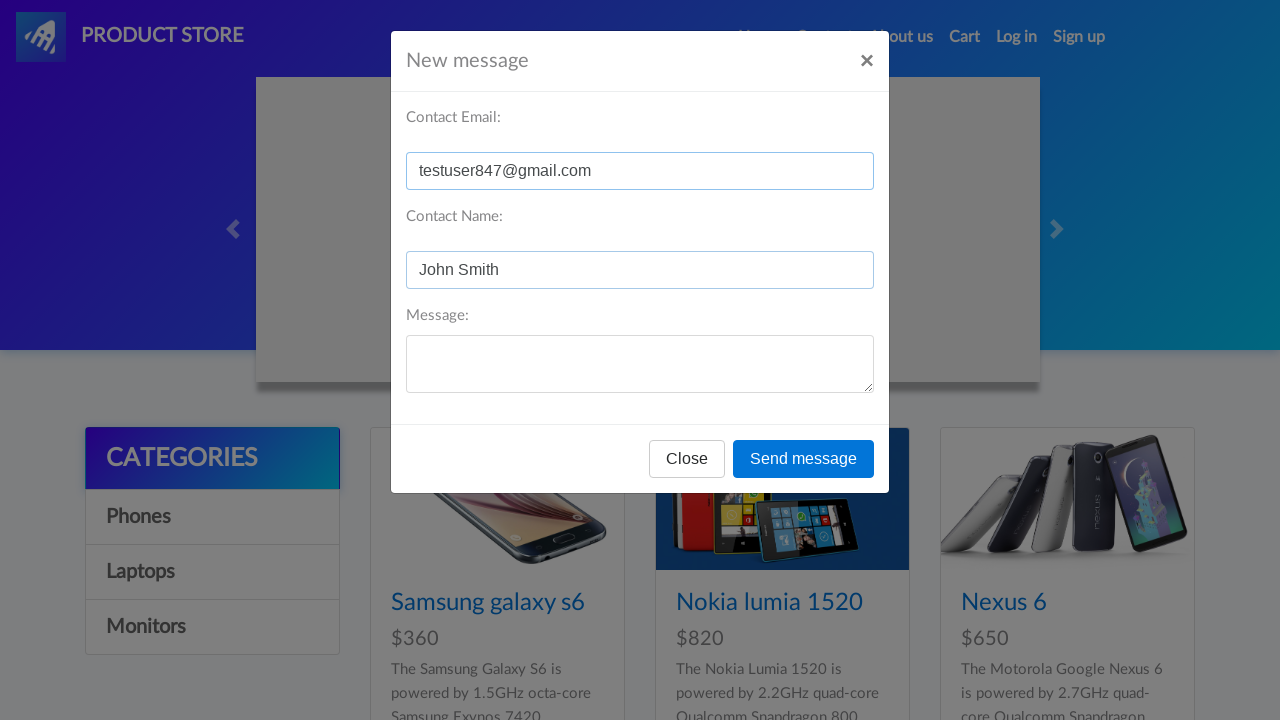

Filled message field with test message on #message-text
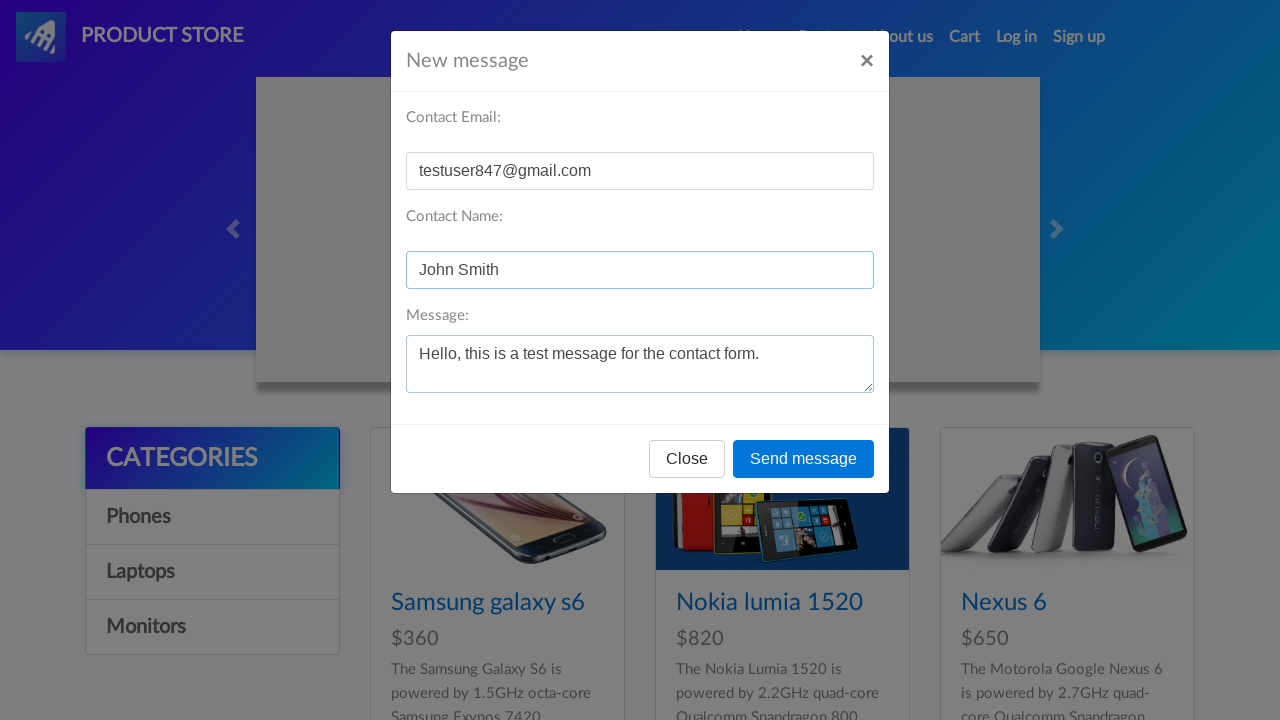

Clicked Send message button at (804, 459) on xpath=//button[contains(text(),'Send message')]
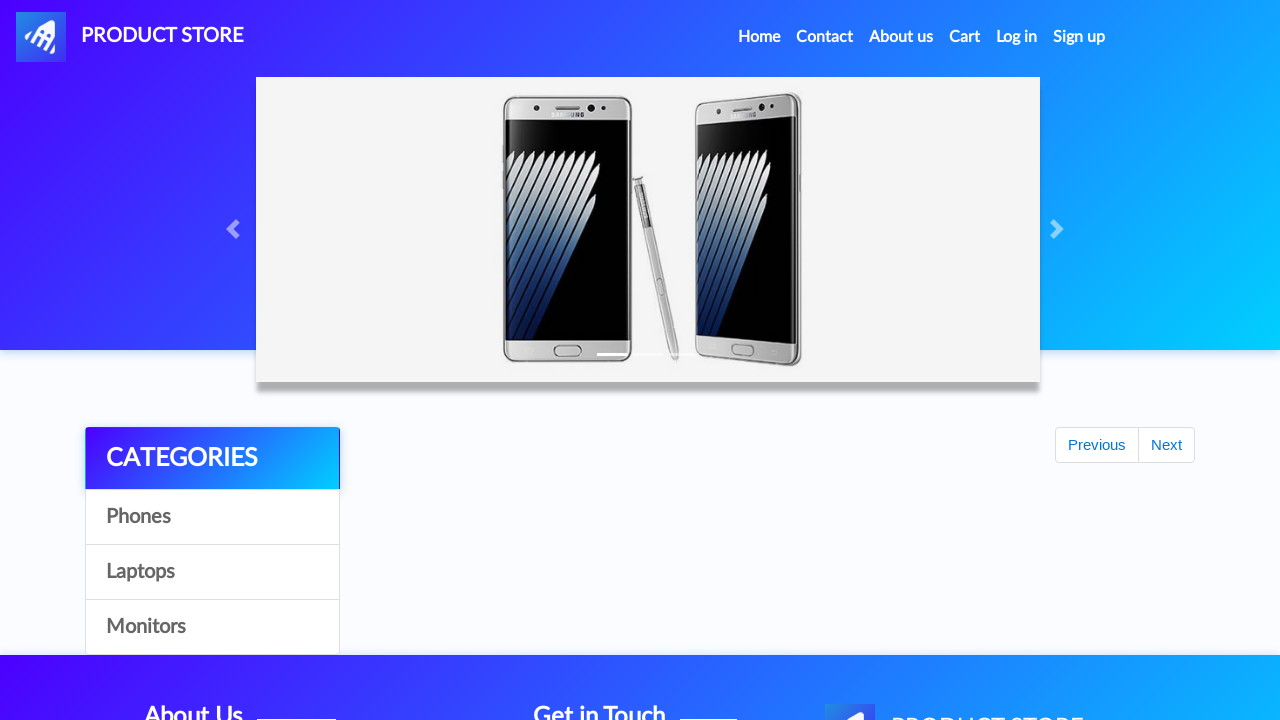

Set up dialog handler to accept alerts
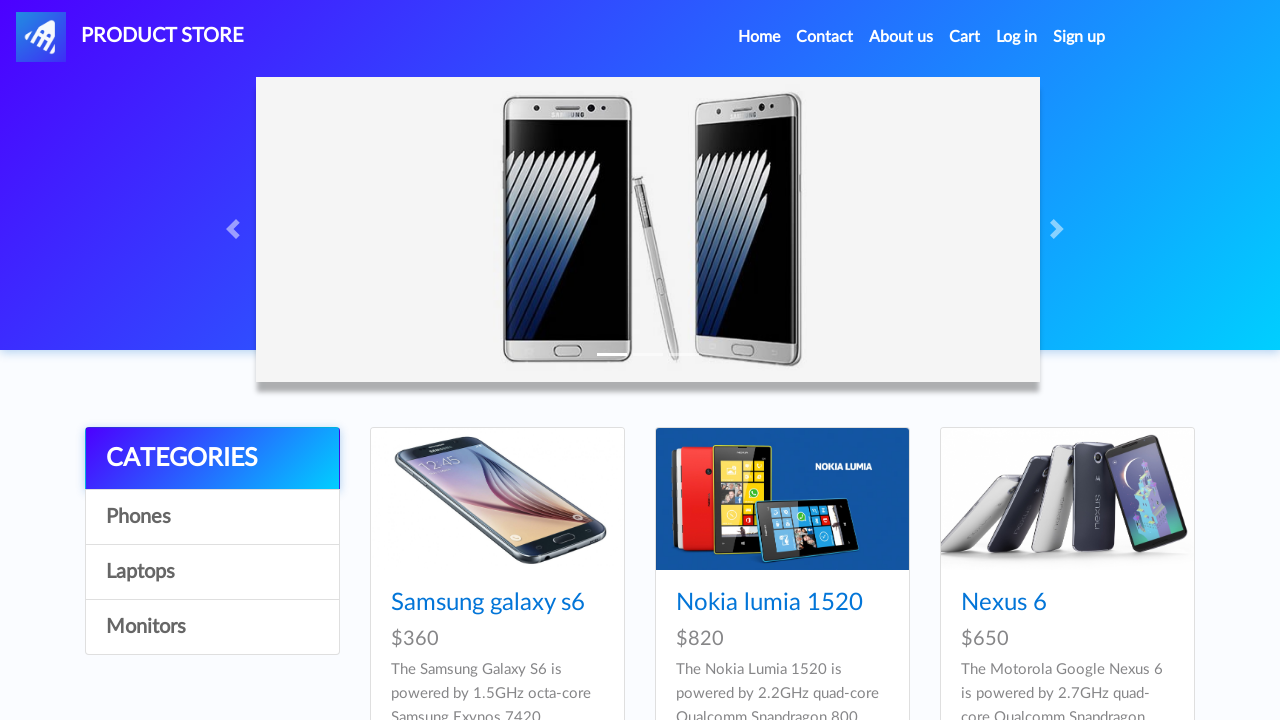

Waited for alert confirmation dialog
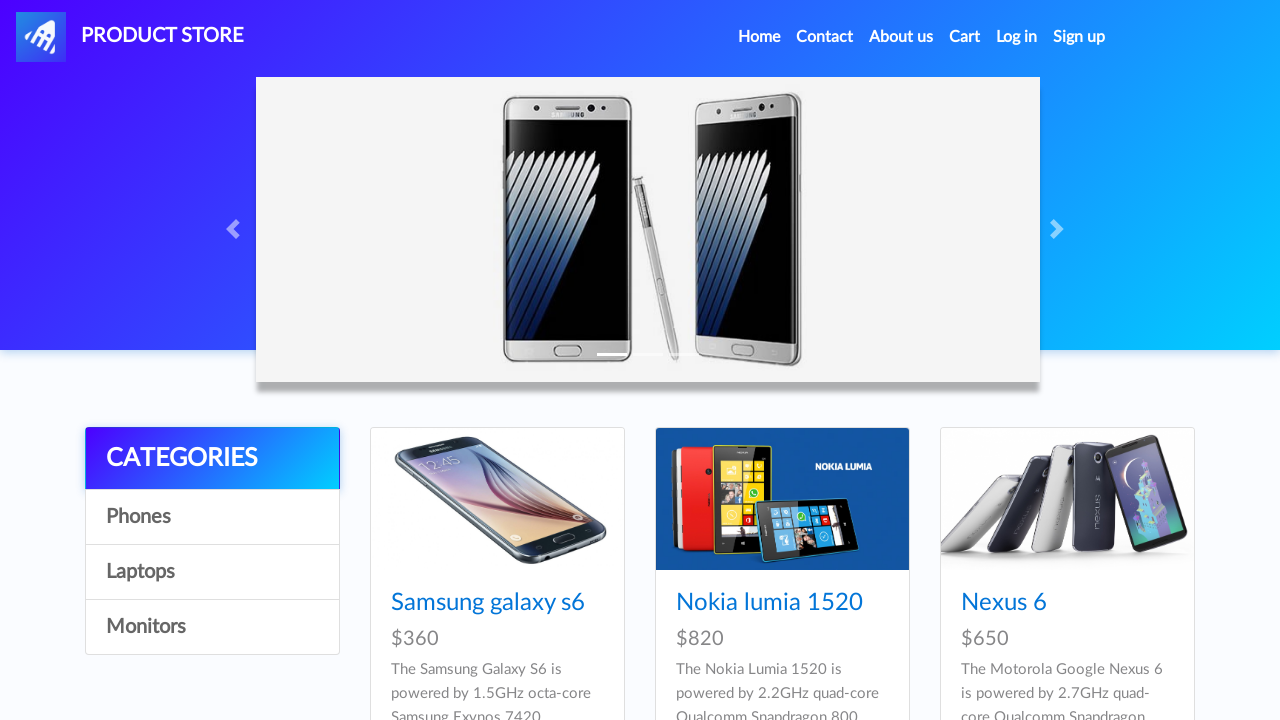

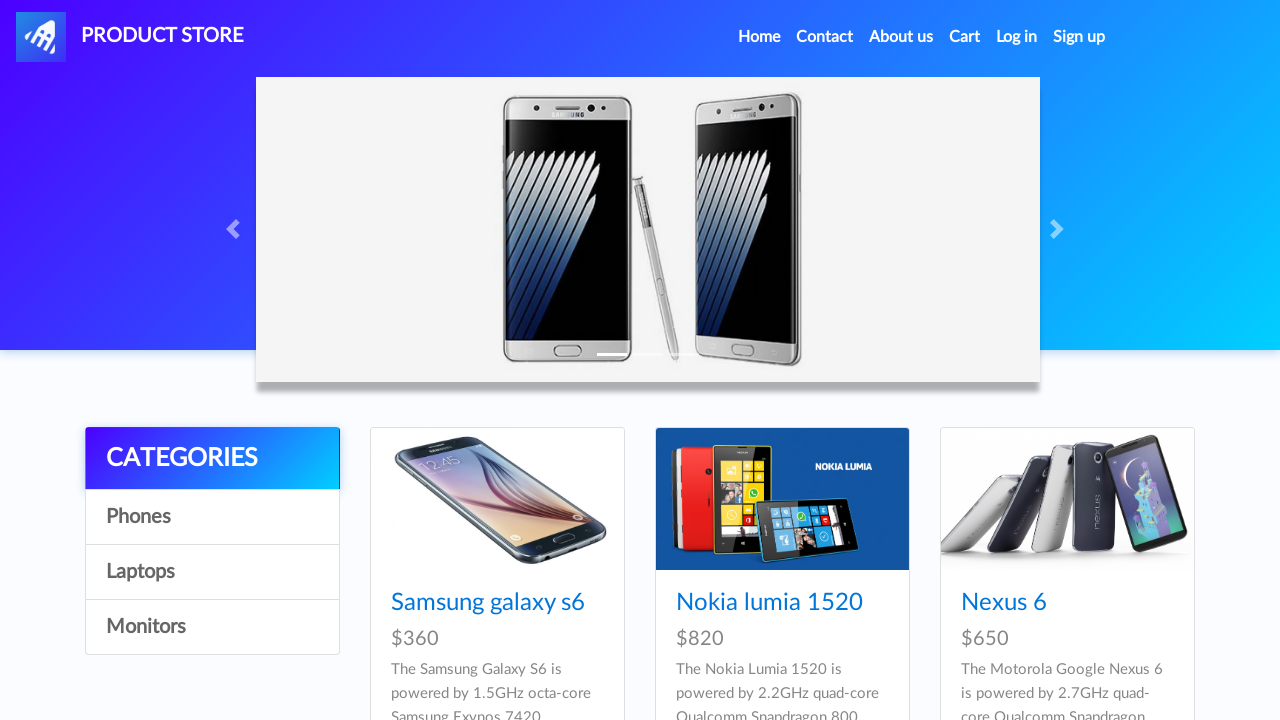